Verifies that input fields for first name, last initial, and nickname checkbox are displayed

Starting URL: https://www.myrapname.com

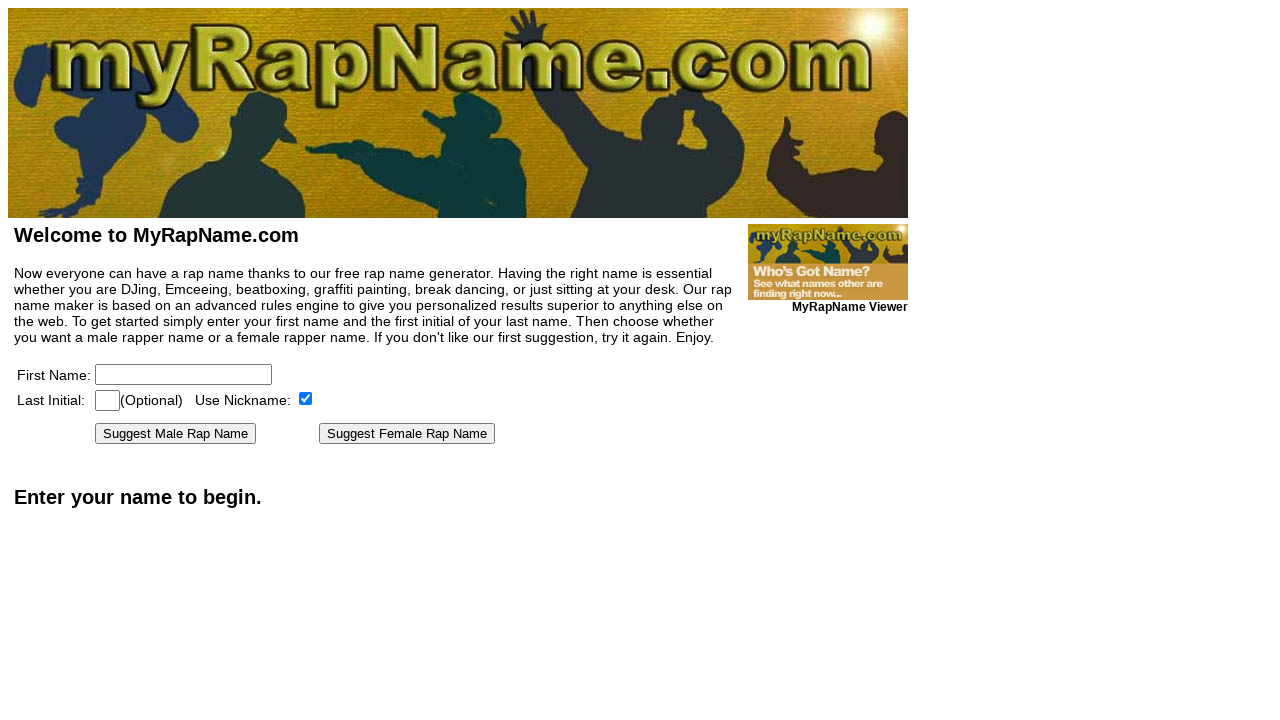

Clicked on first name input field at (184, 374) on [name=firstname]
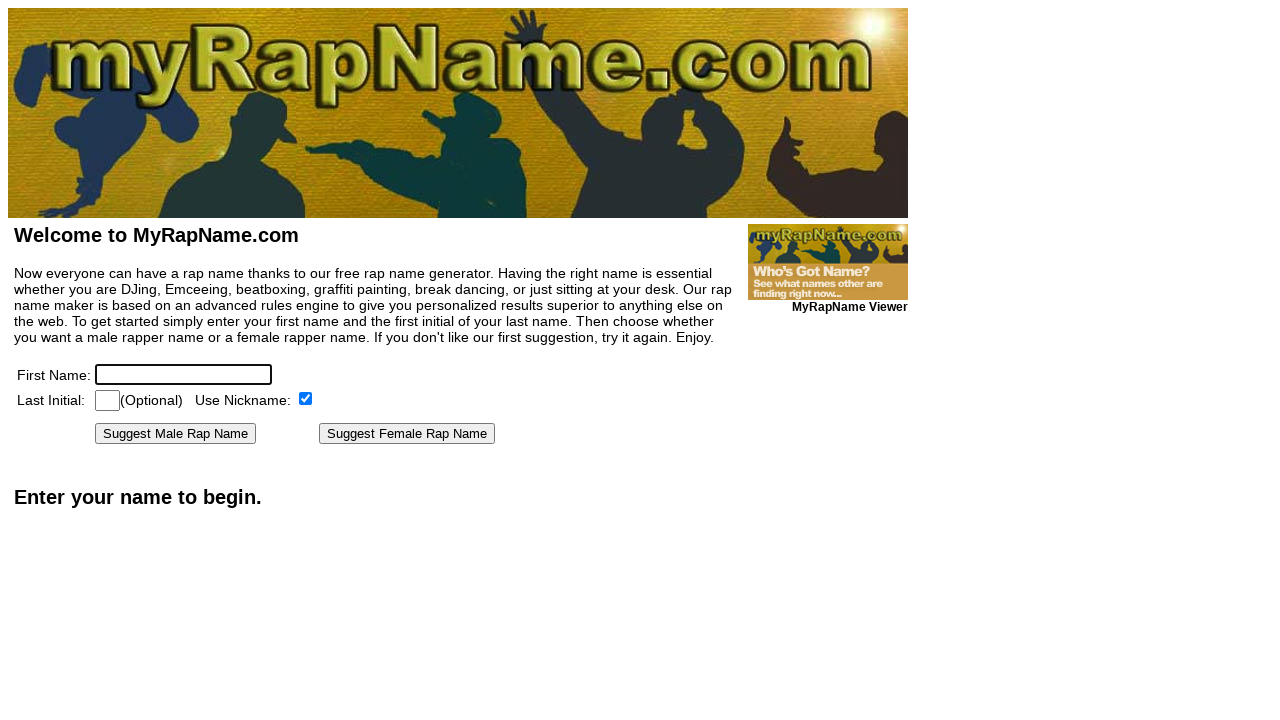

Clicked on last initial input field at (108, 400) on [name=lastinitial]
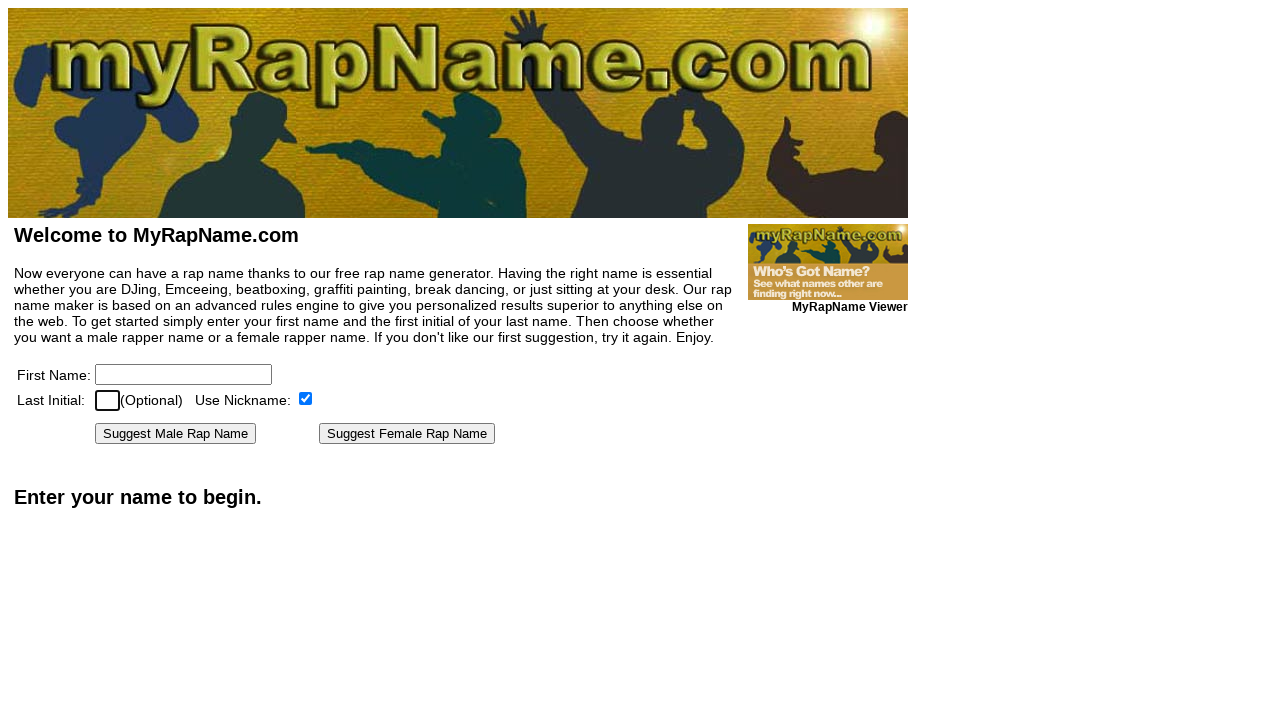

Clicked on Use Nickname checkbox option at (205, 400) on text=Use Nickname
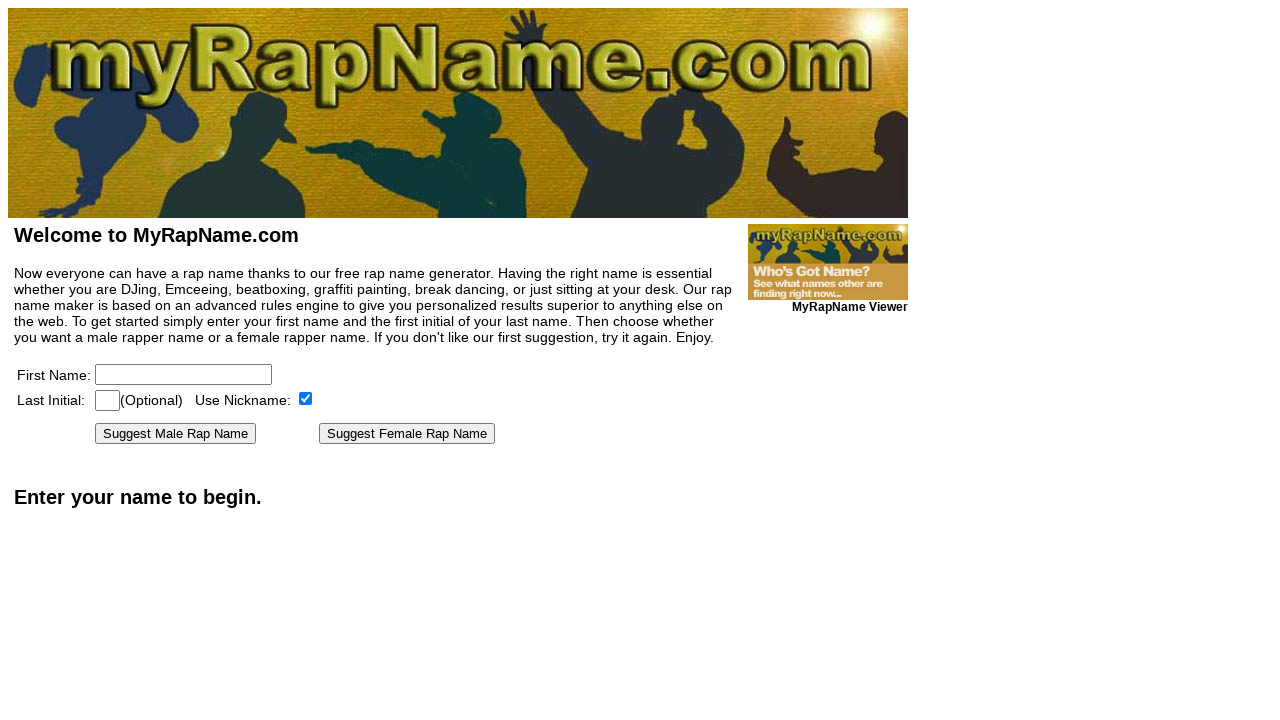

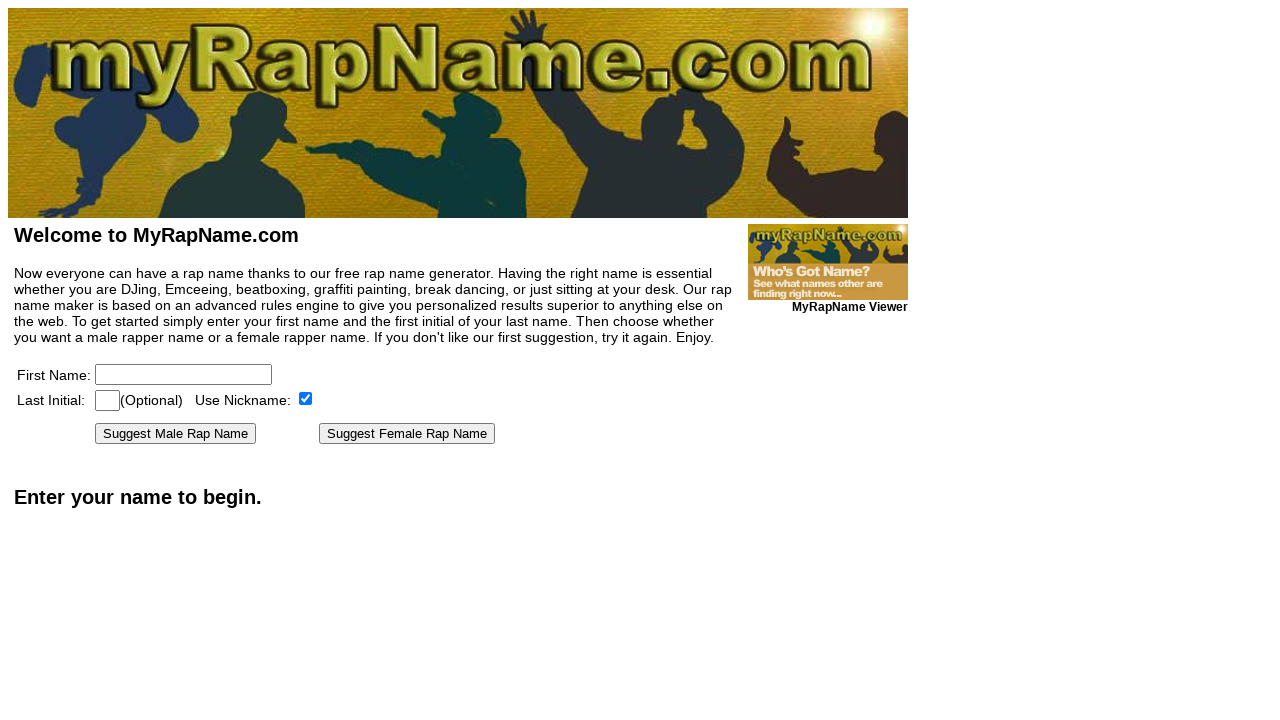